Tests JavaScript confirm alert dismissal by clicking a button to trigger the alert, dismissing it with Cancel, and verifying the result message shows "You clicked: Cancel"

Starting URL: https://testcenter.techproeducation.com/index.php?page=javascript-alerts

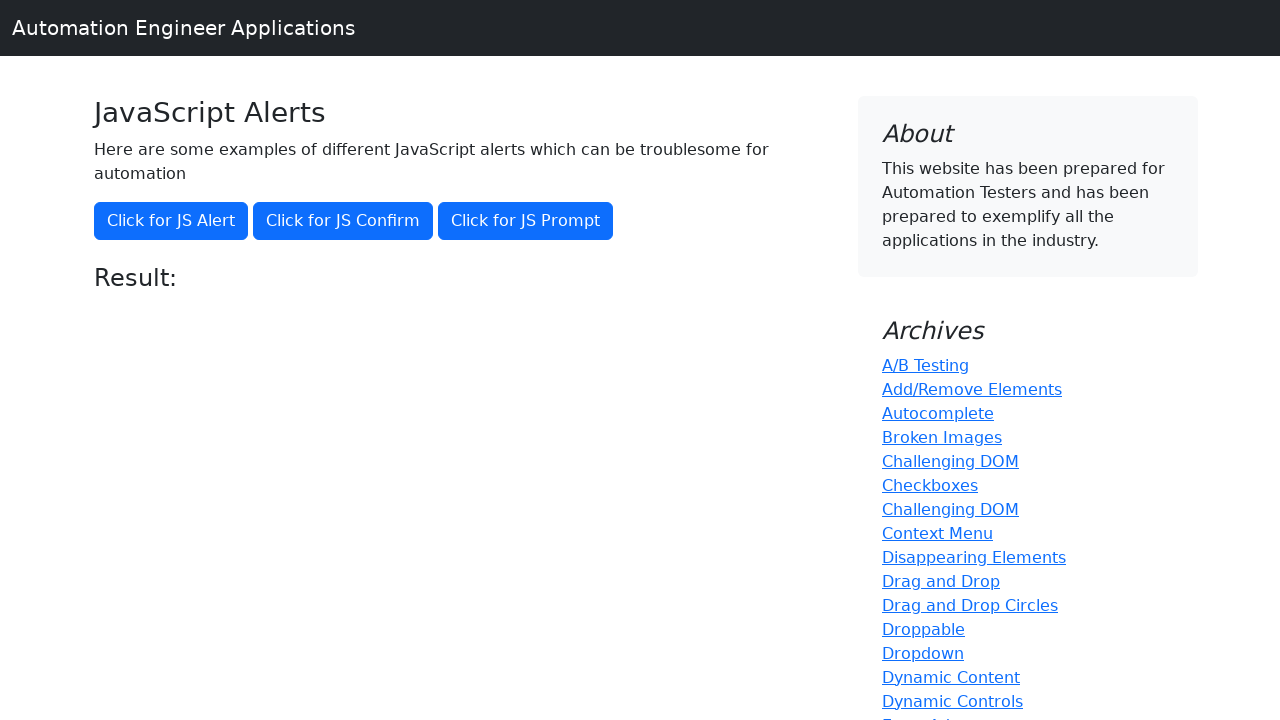

Clicked button to trigger JavaScript confirm alert at (343, 221) on xpath=//button[@onclick='jsConfirm()']
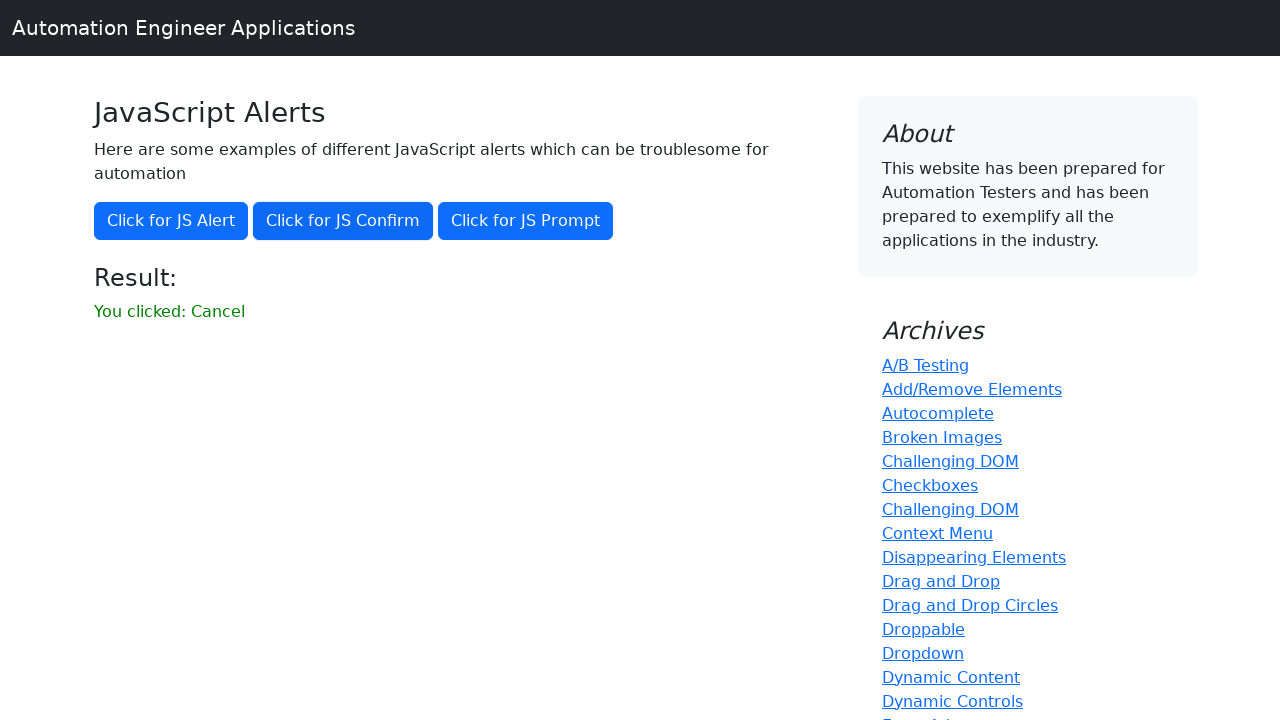

Set up dialog handler to dismiss alert with Cancel
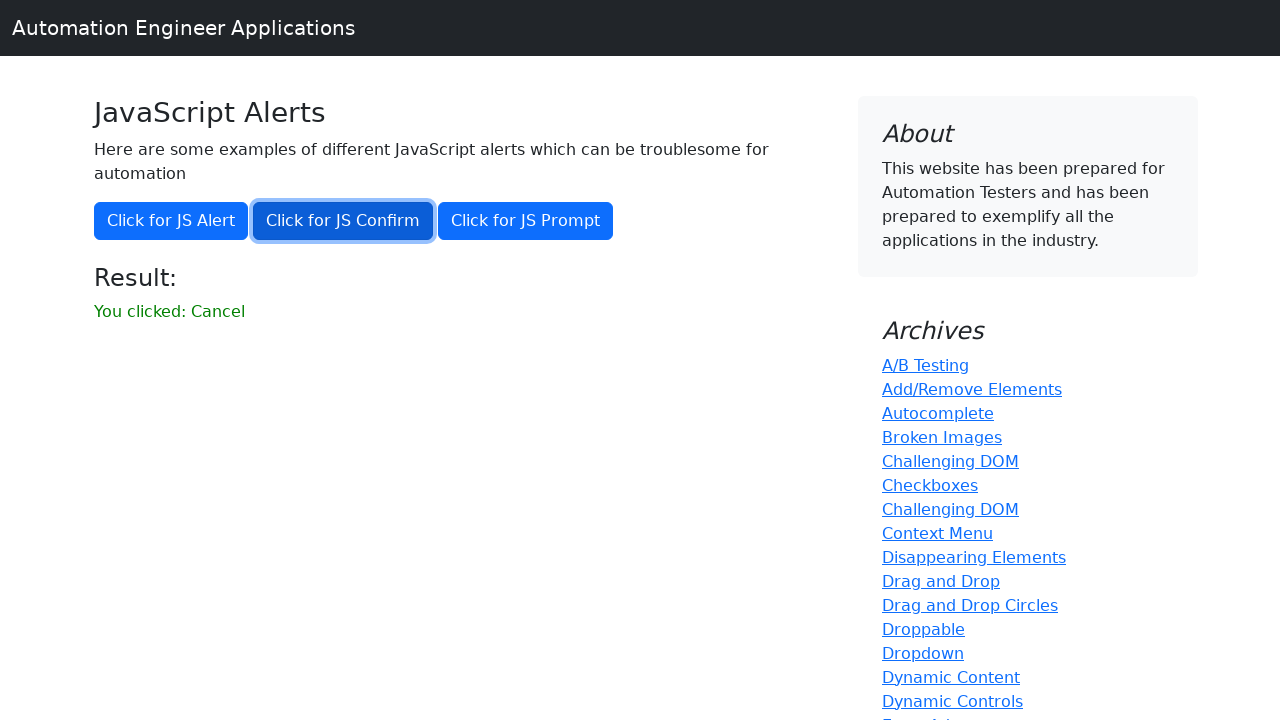

Clicked button again to trigger confirm alert with handler active at (343, 221) on xpath=//button[@onclick='jsConfirm()']
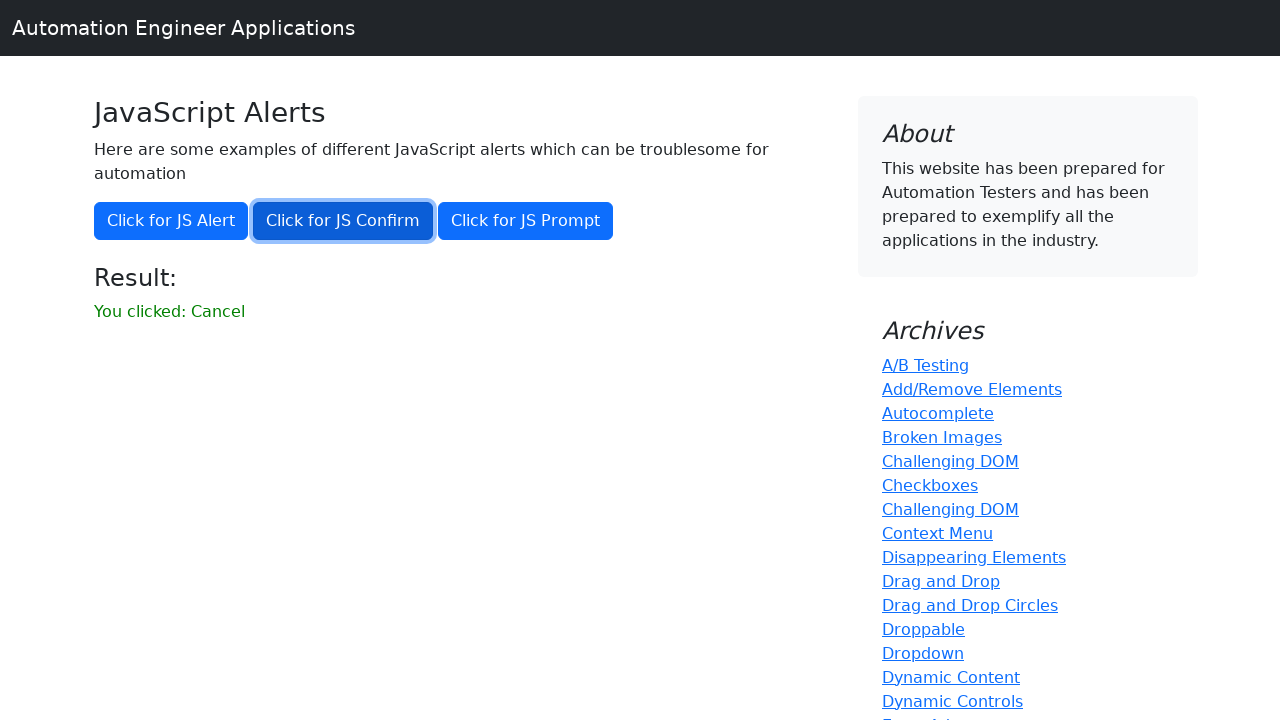

Result message element loaded
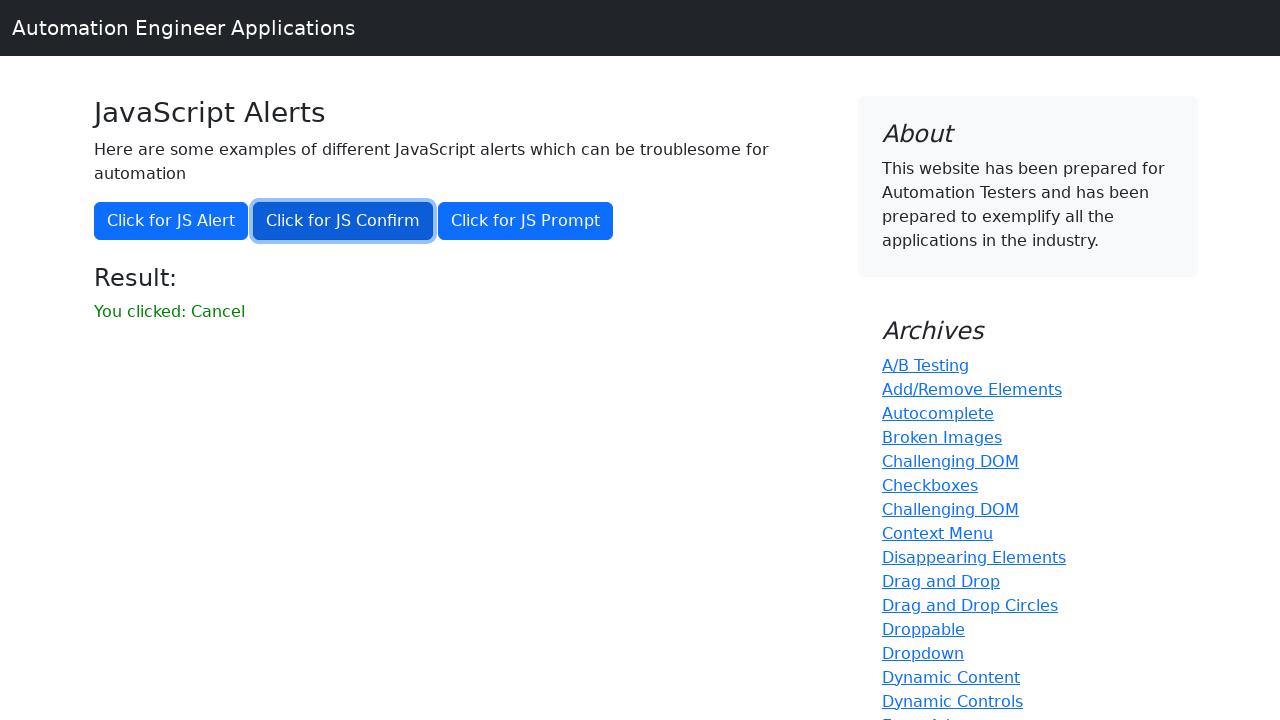

Retrieved result text: 'You clicked: Cancel'
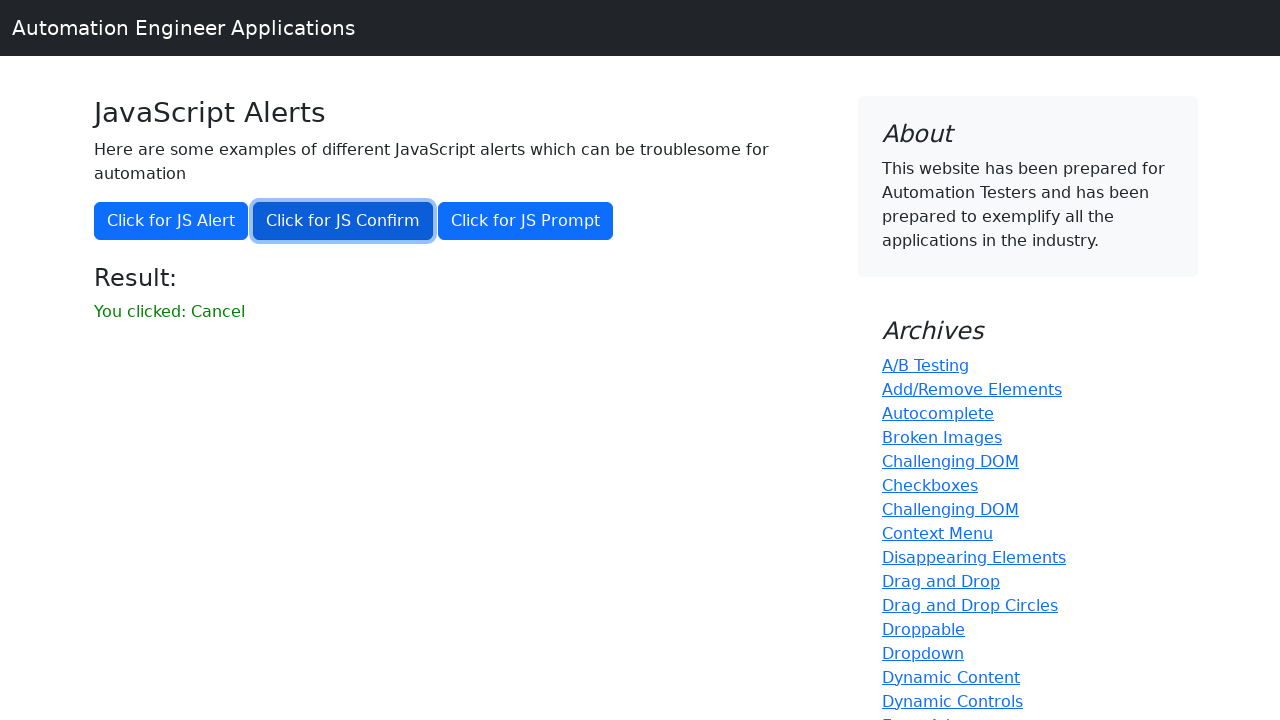

Verified result message shows 'You clicked: Cancel'
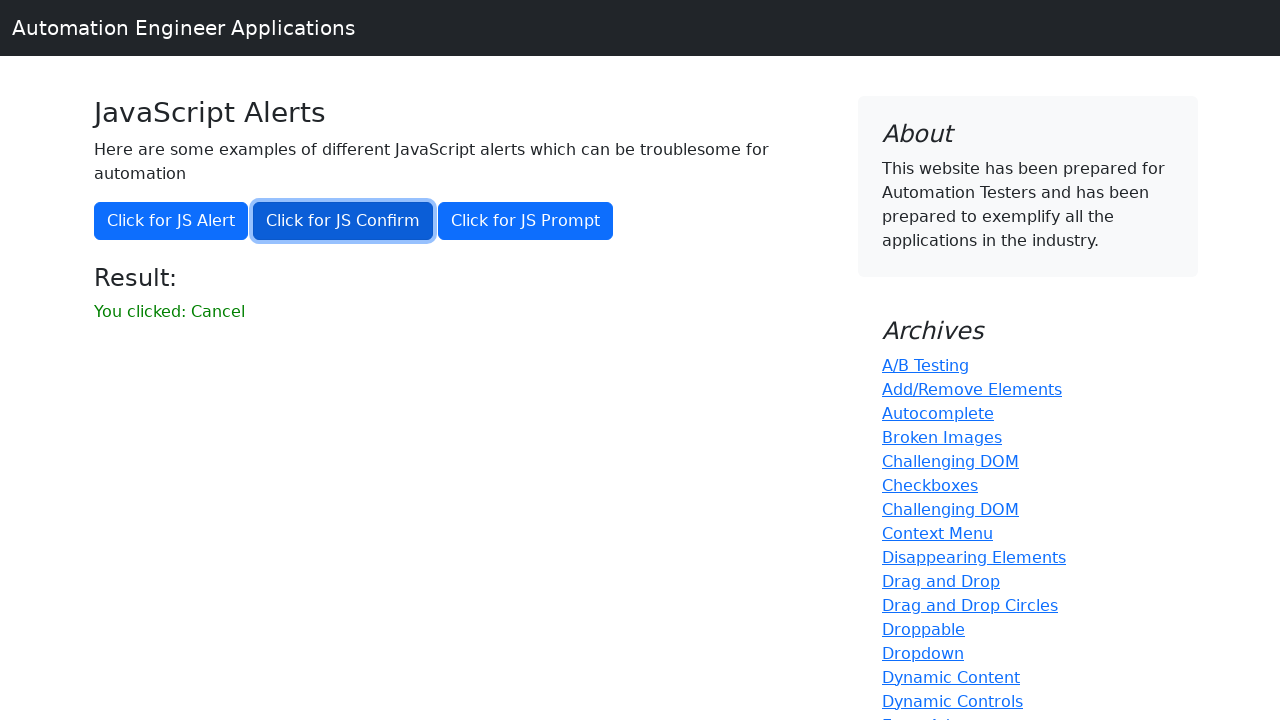

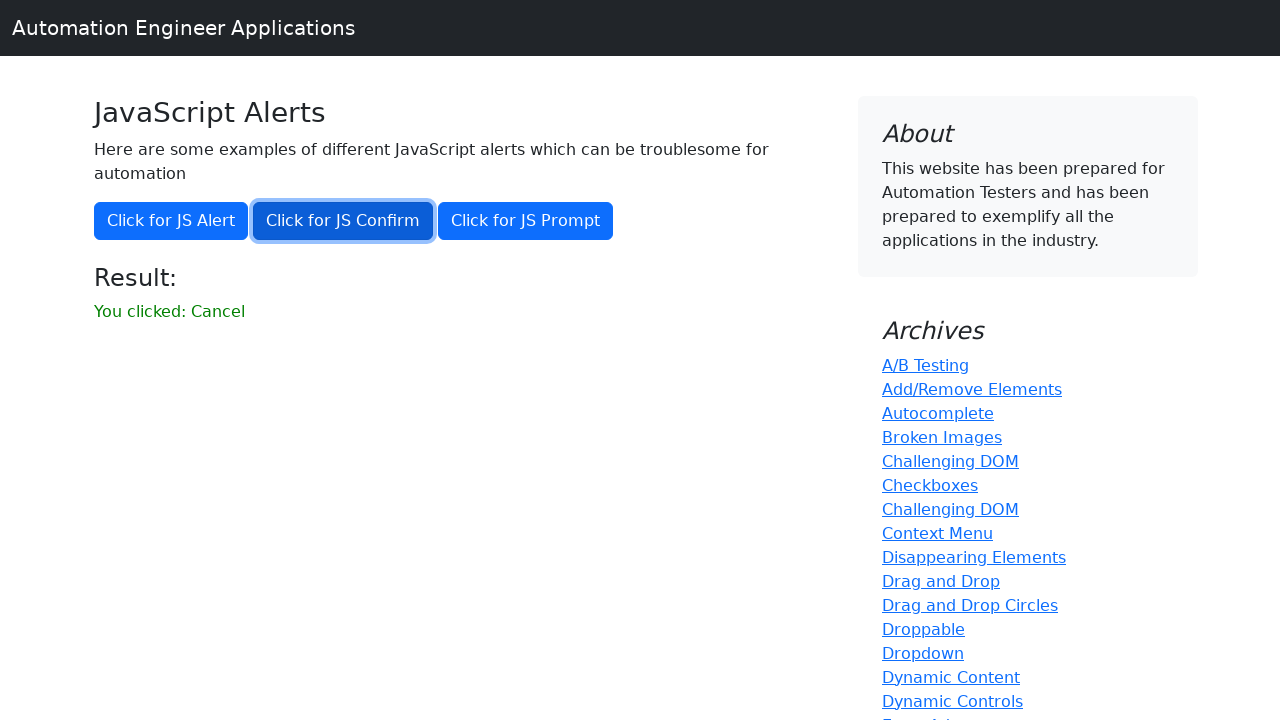